Tests autocomplete functionality by typing in a text field and selecting a specific option from the dropdown

Starting URL: https://rahulshettyacademy.com/AutomationPractice/

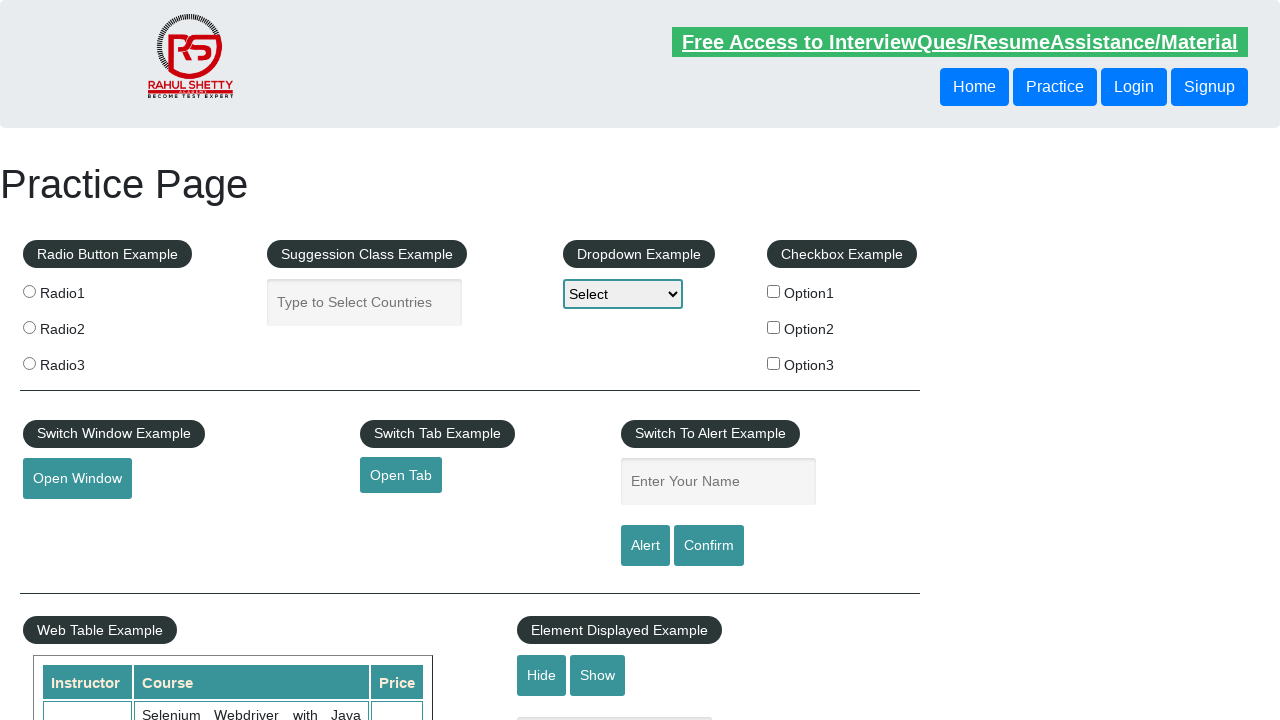

Typed 'United States' in autocomplete field on #autocomplete
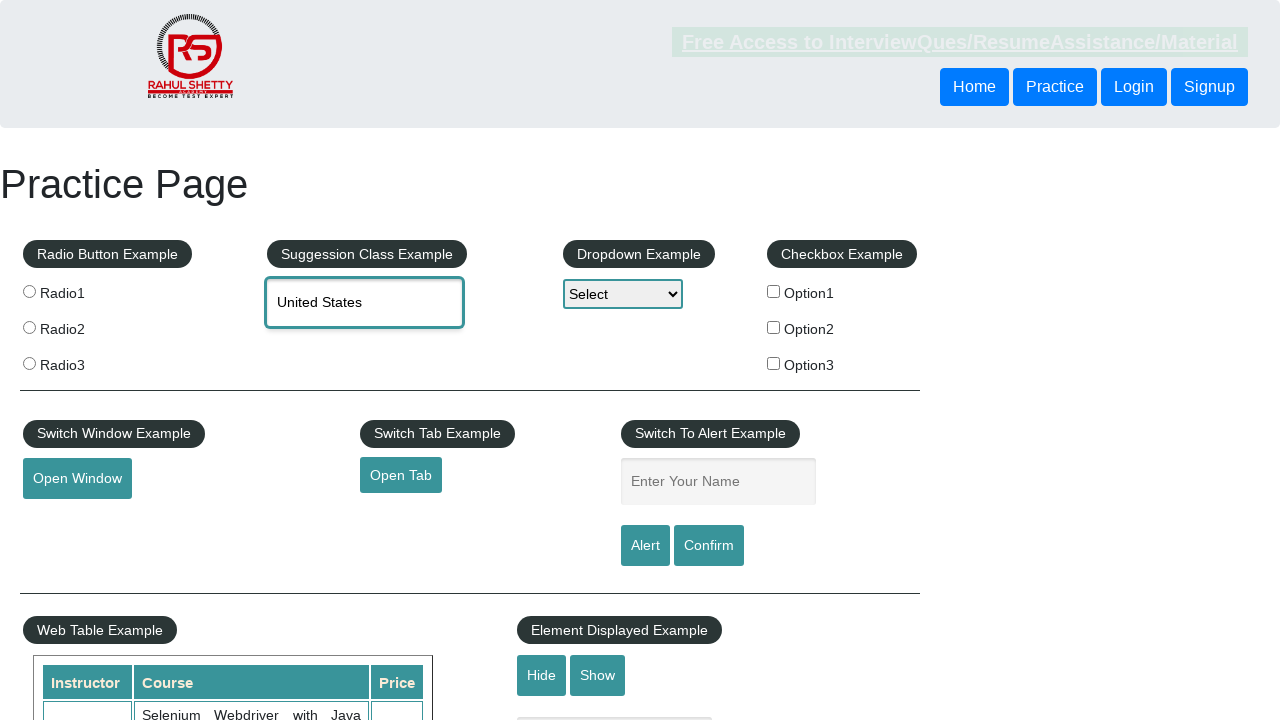

Autocomplete dropdown options loaded
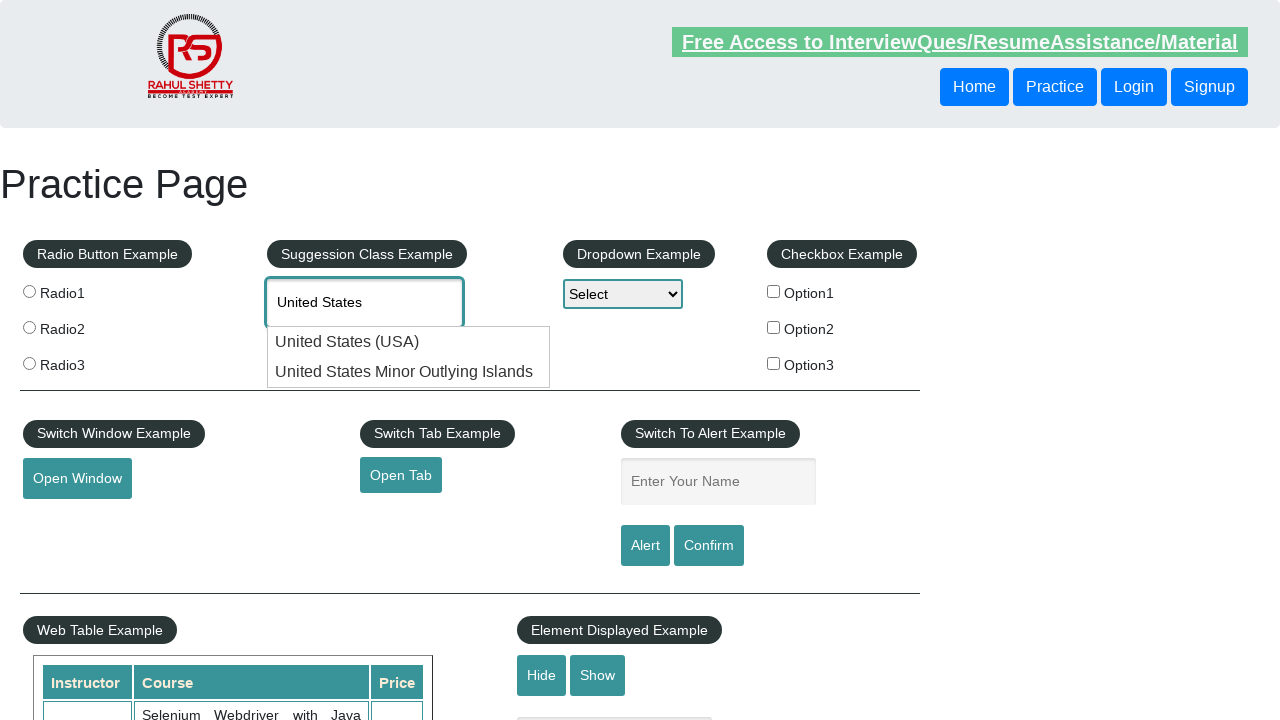

Retrieved all autocomplete option elements
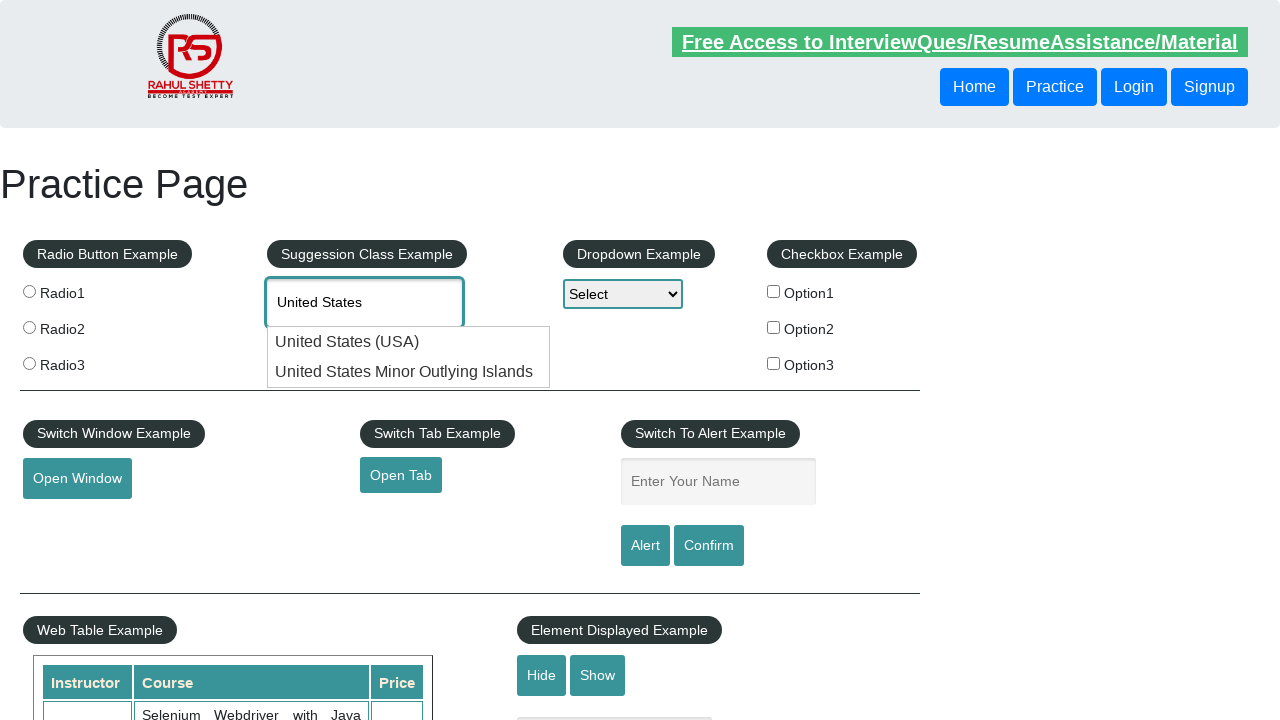

Selected 'United States Minor Outlying Islands' from autocomplete dropdown
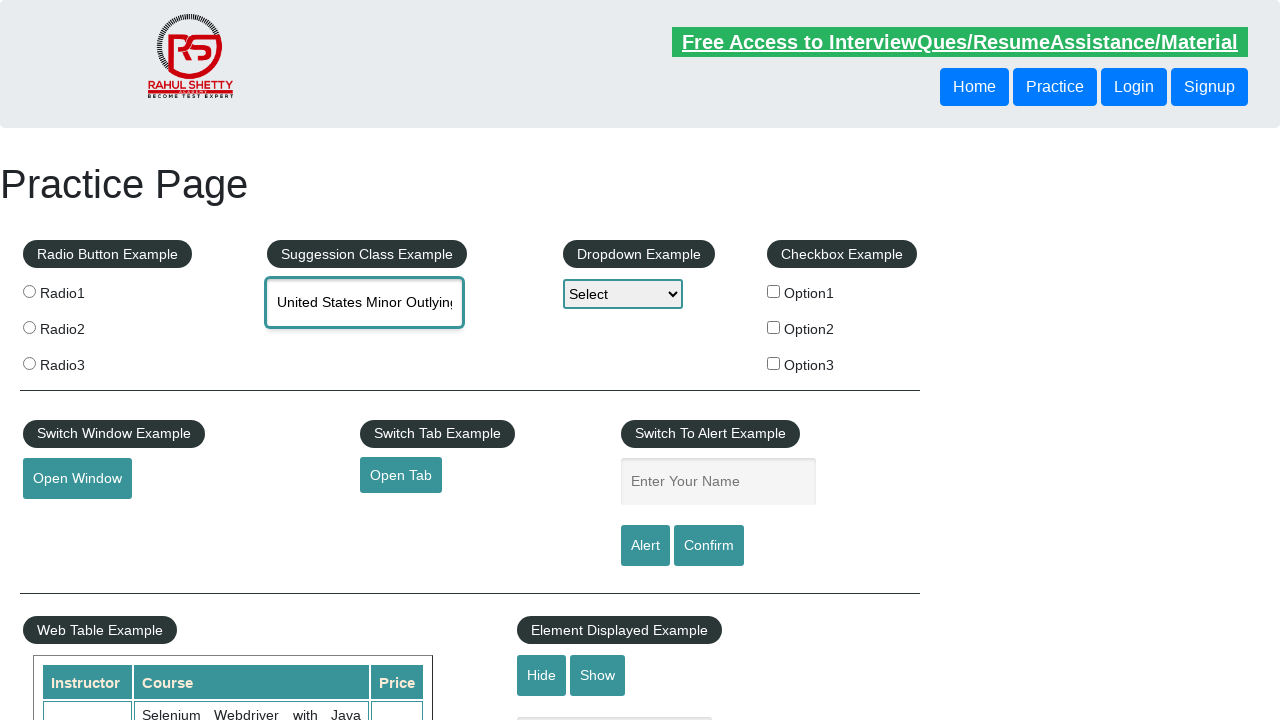

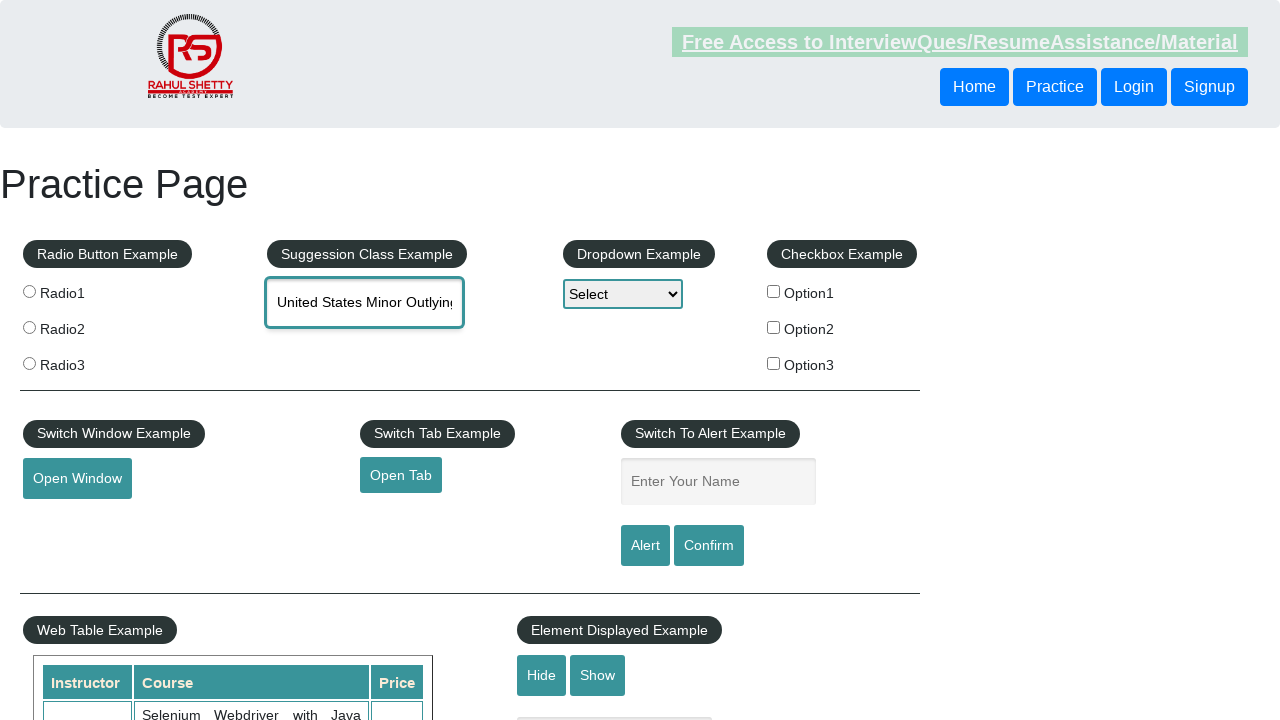